Tests checkbox functionality by checking element states (enabled, displayed, selected) and interacting with checkboxes, then verifies logo text

Starting URL: https://formy-project.herokuapp.com/checkbox

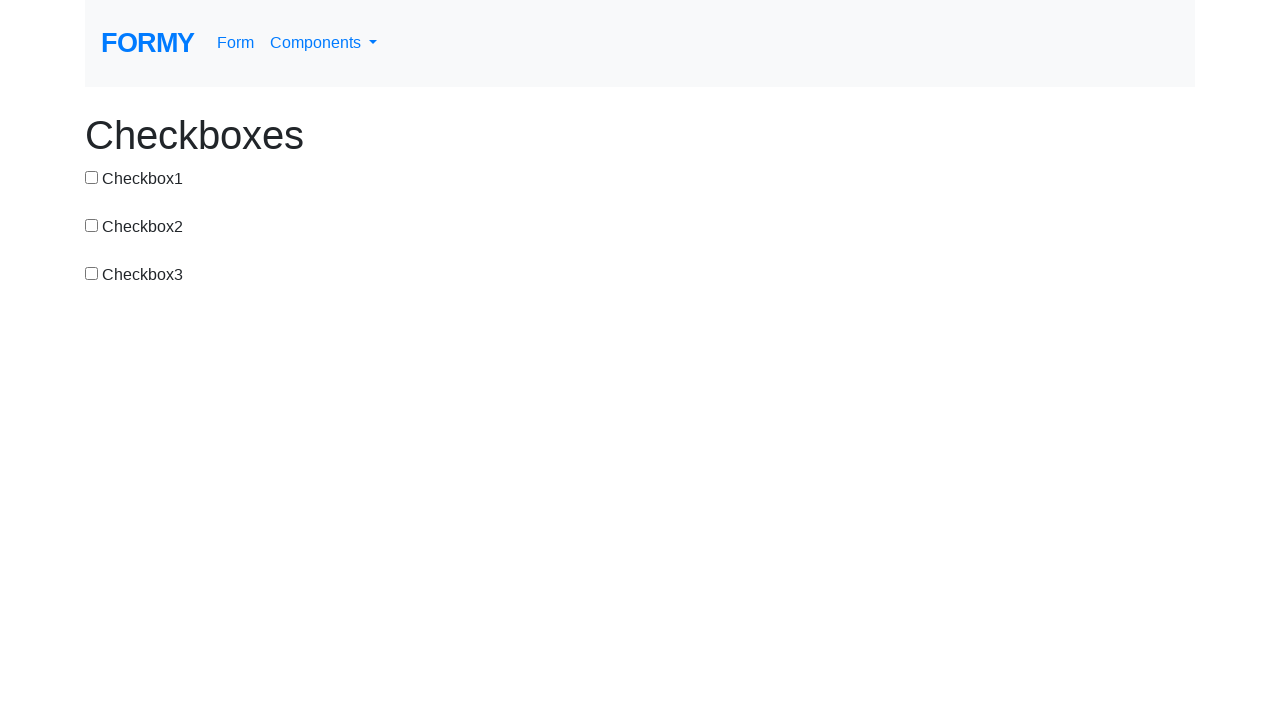

Located checkbox-1 element
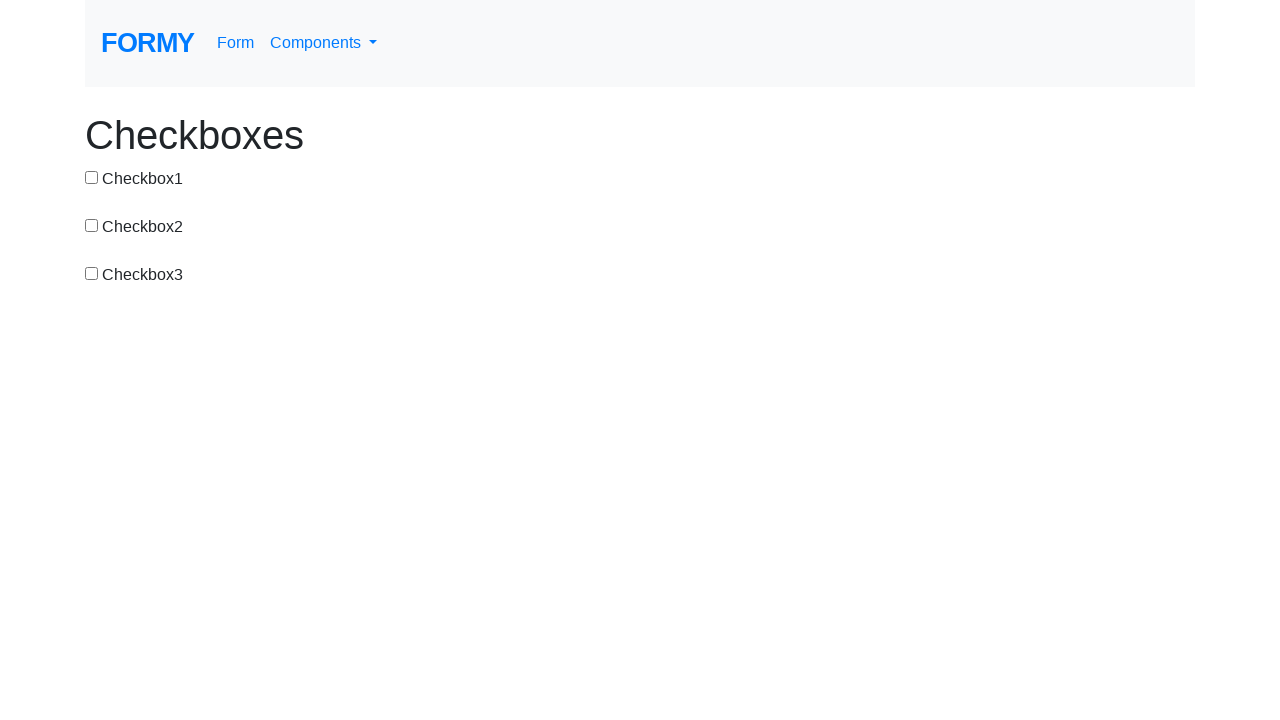

Verified checkbox-1 is enabled and visible
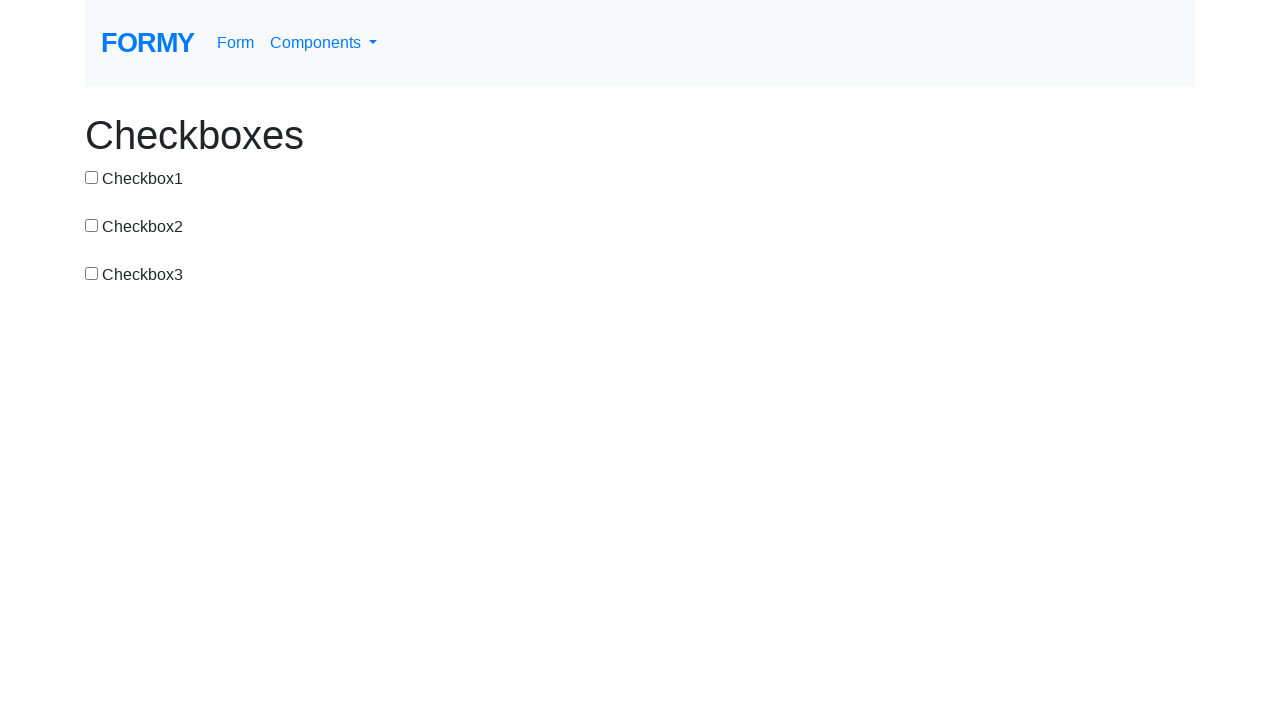

Clicked checkbox-1 at (92, 177) on #checkbox-1
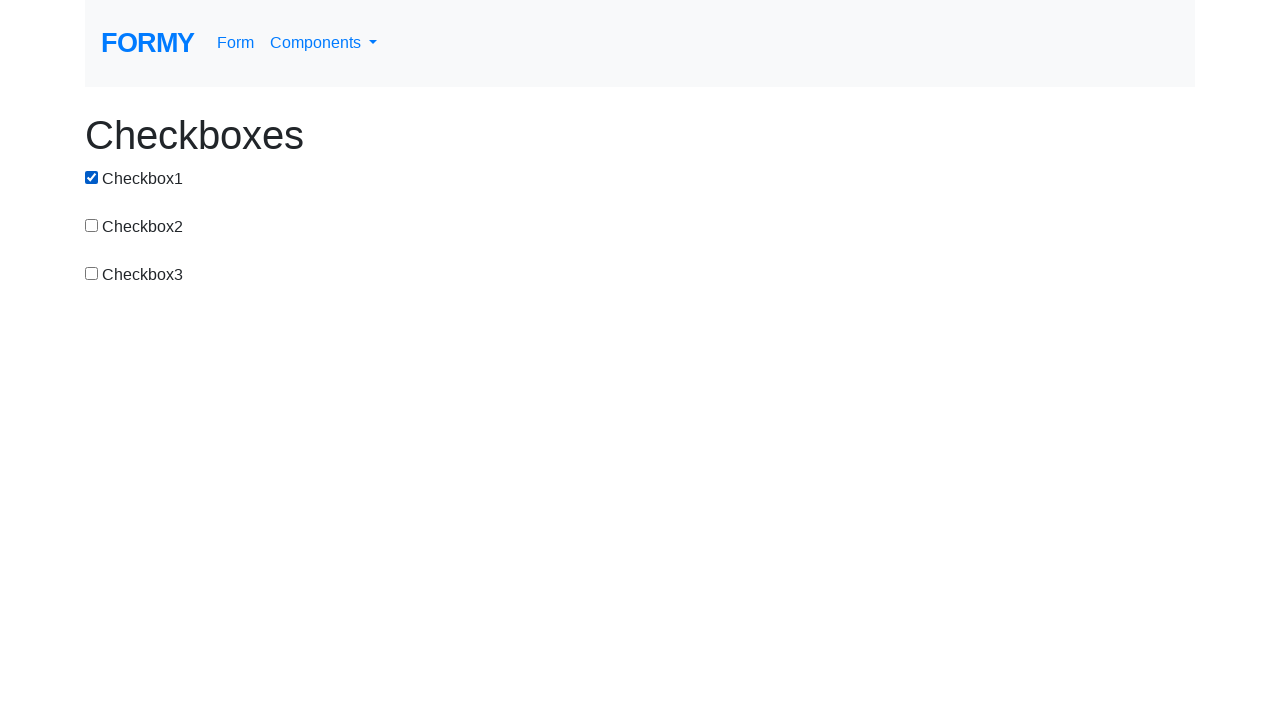

Located logo element
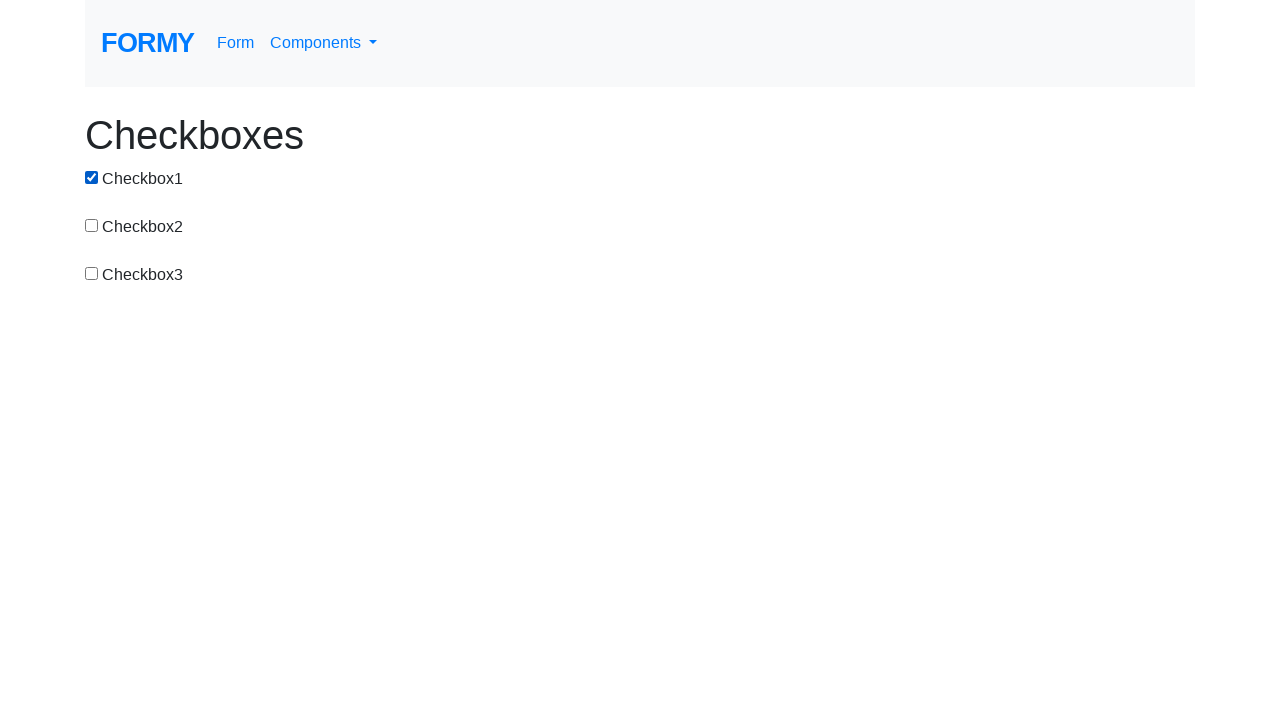

Retrieved logo text: 'Formy'
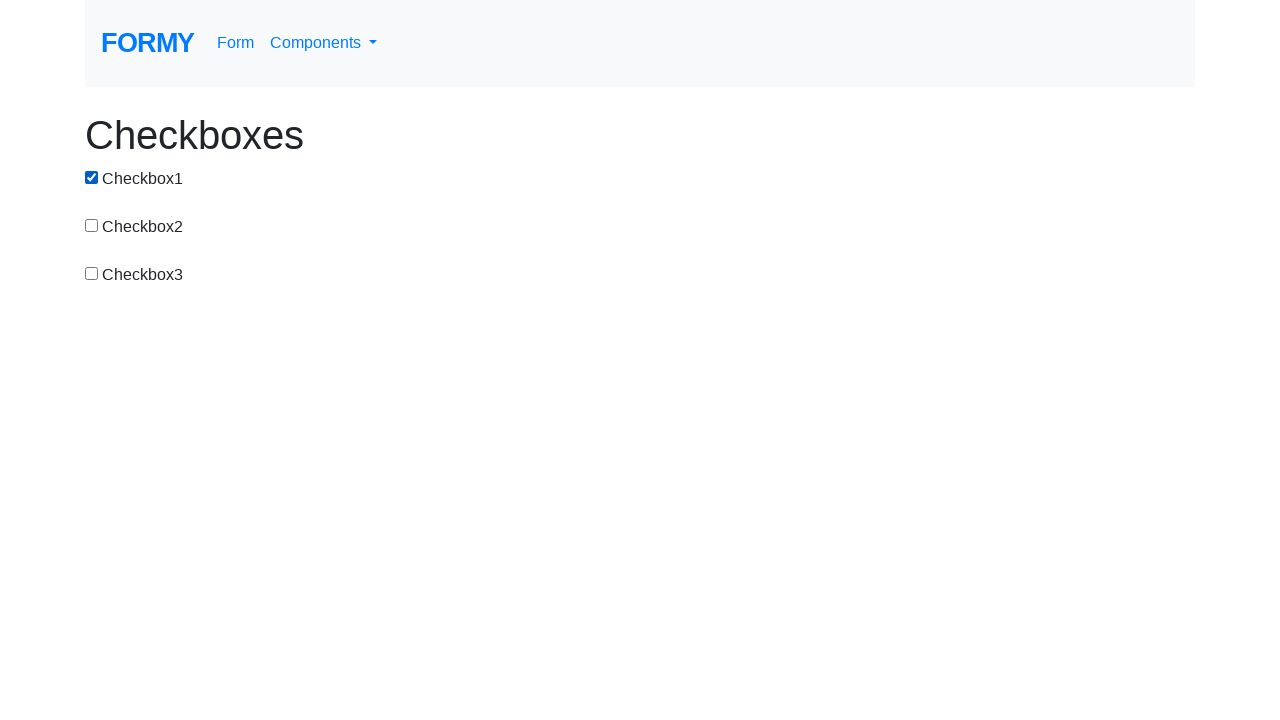

Logo text mismatch - Expected 'FORMY1', got 'Formy' - Test case fail
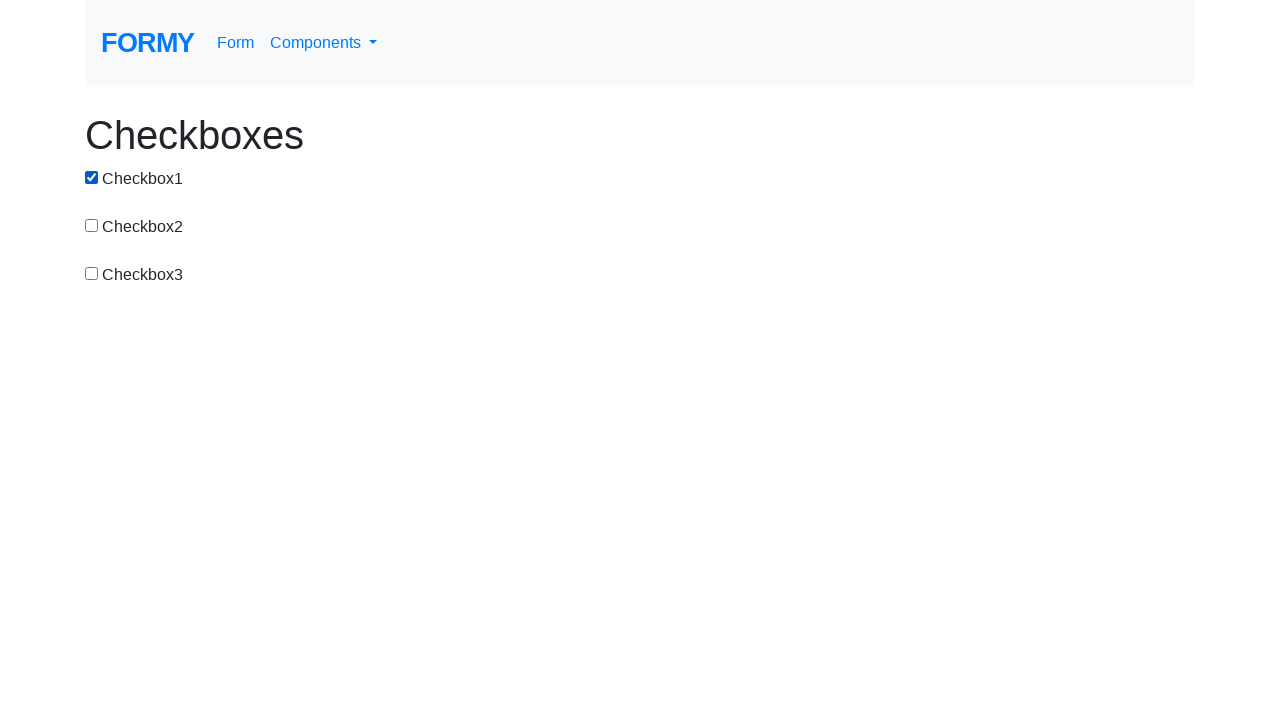

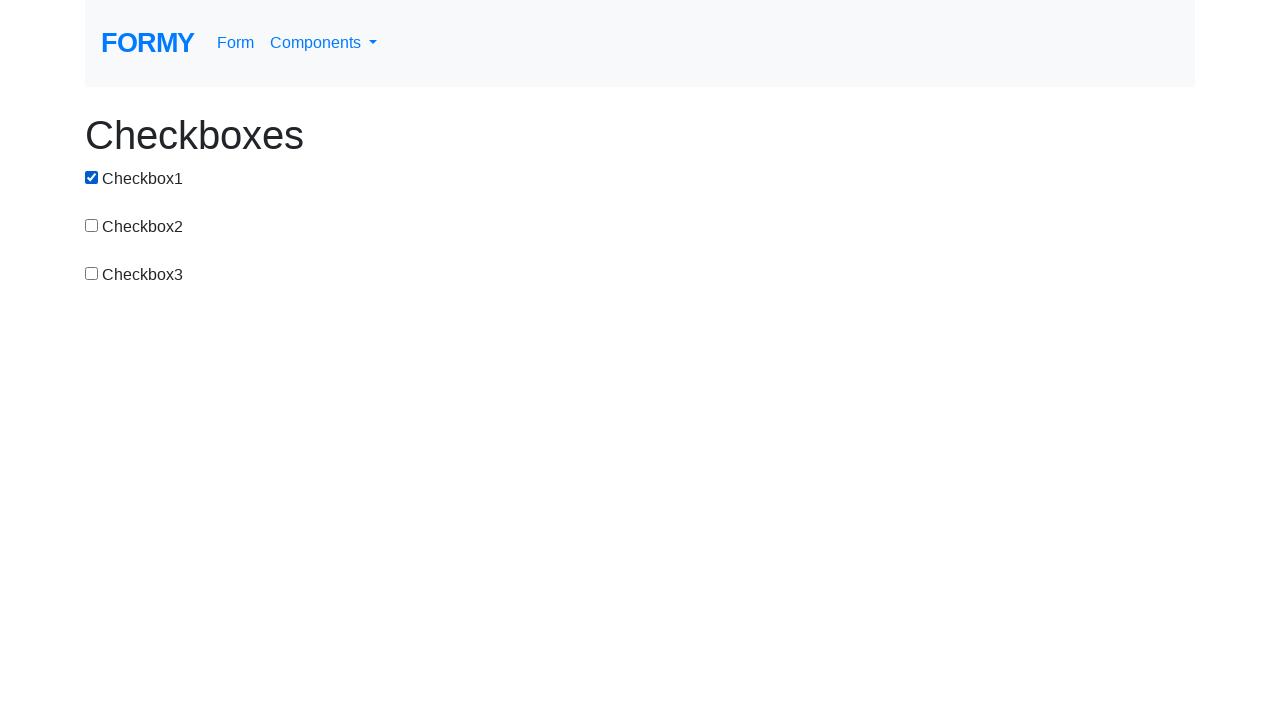